Navigates to an Allure test report page and verifies that key report elements are displayed including the percentage chart, test count, date, and elapsed time widgets.

Starting URL: https://teste-pipe-line.vercel.app/

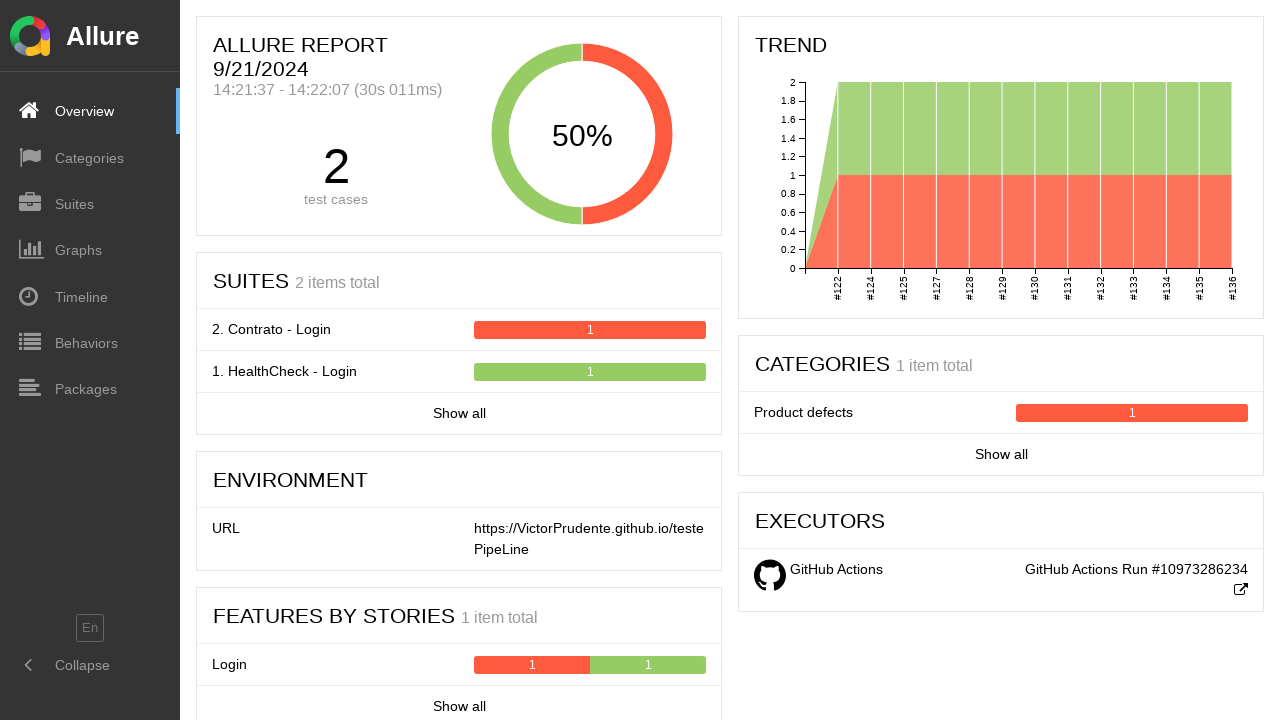

Navigated to Allure report page at https://teste-pipe-line.vercel.app/
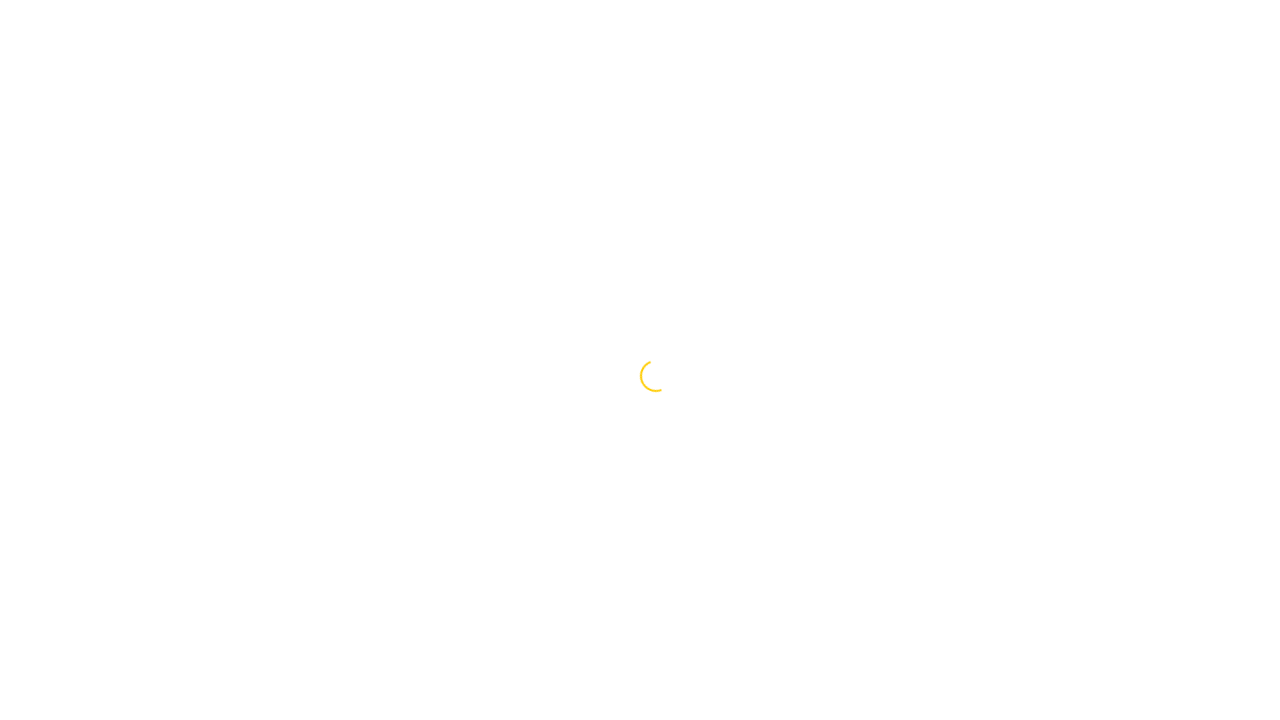

Percentage chart caption element is now visible
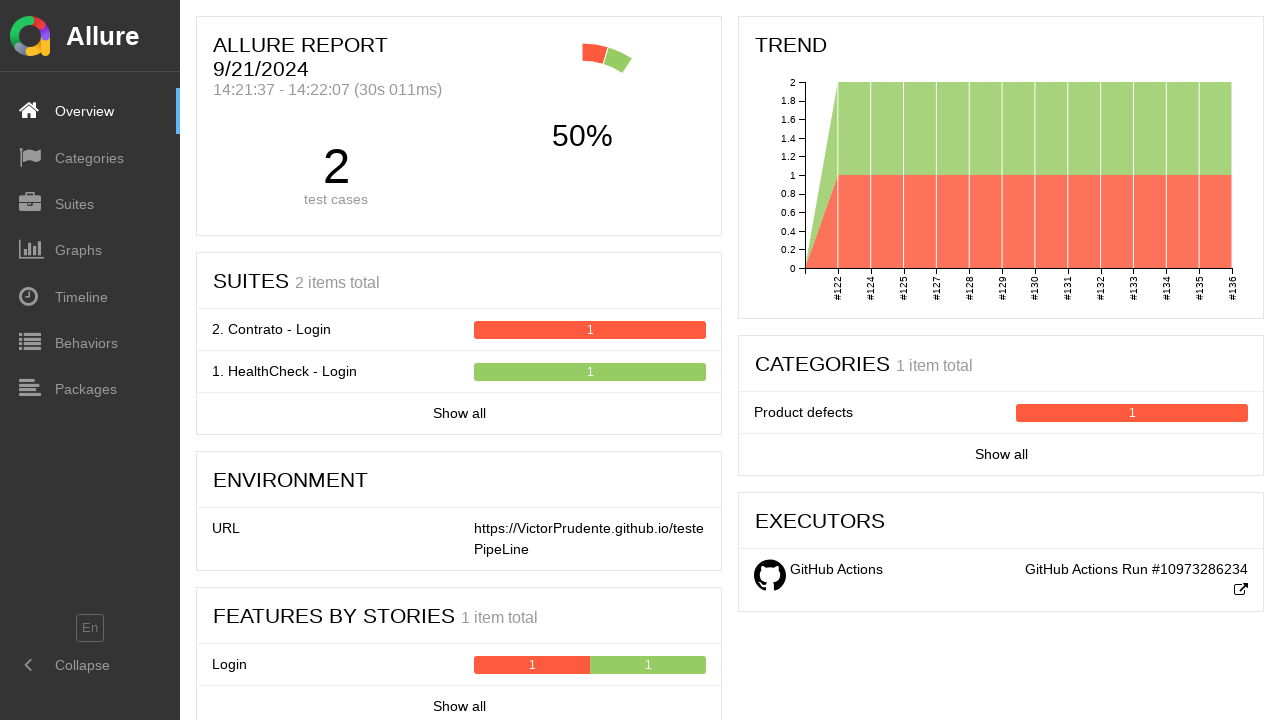

Test count title element is now visible
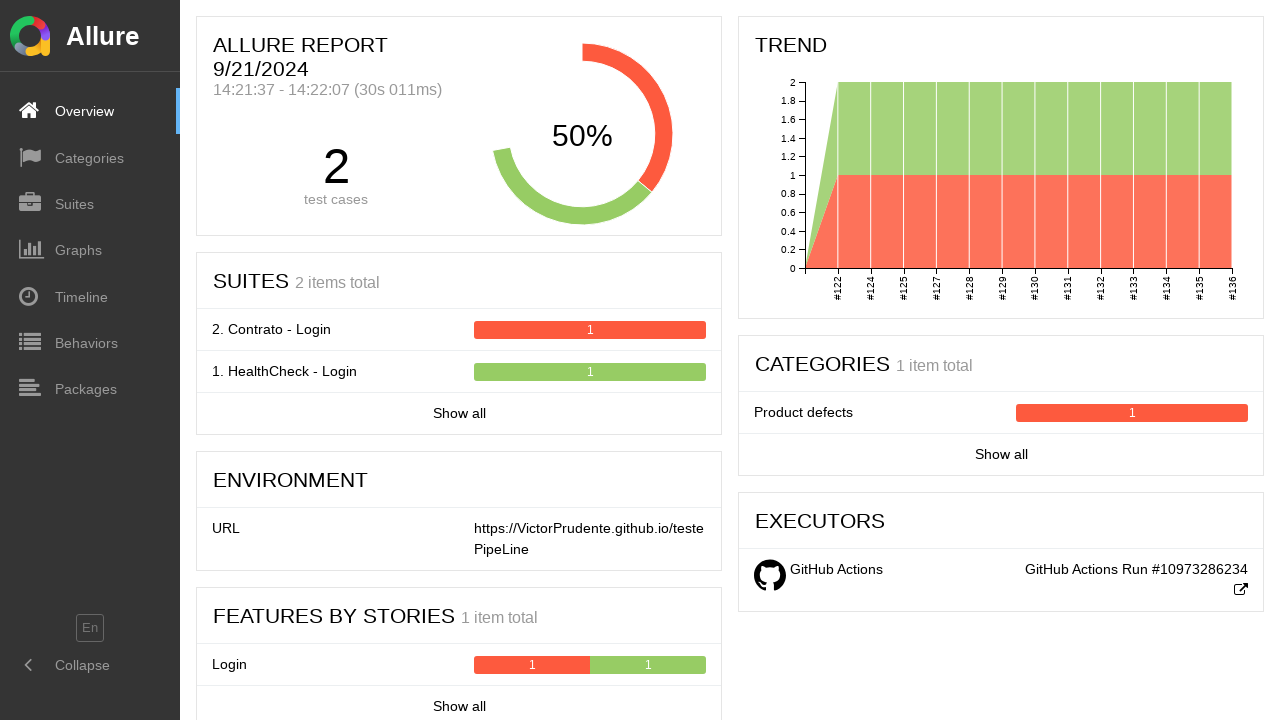

Date widget title element is now visible
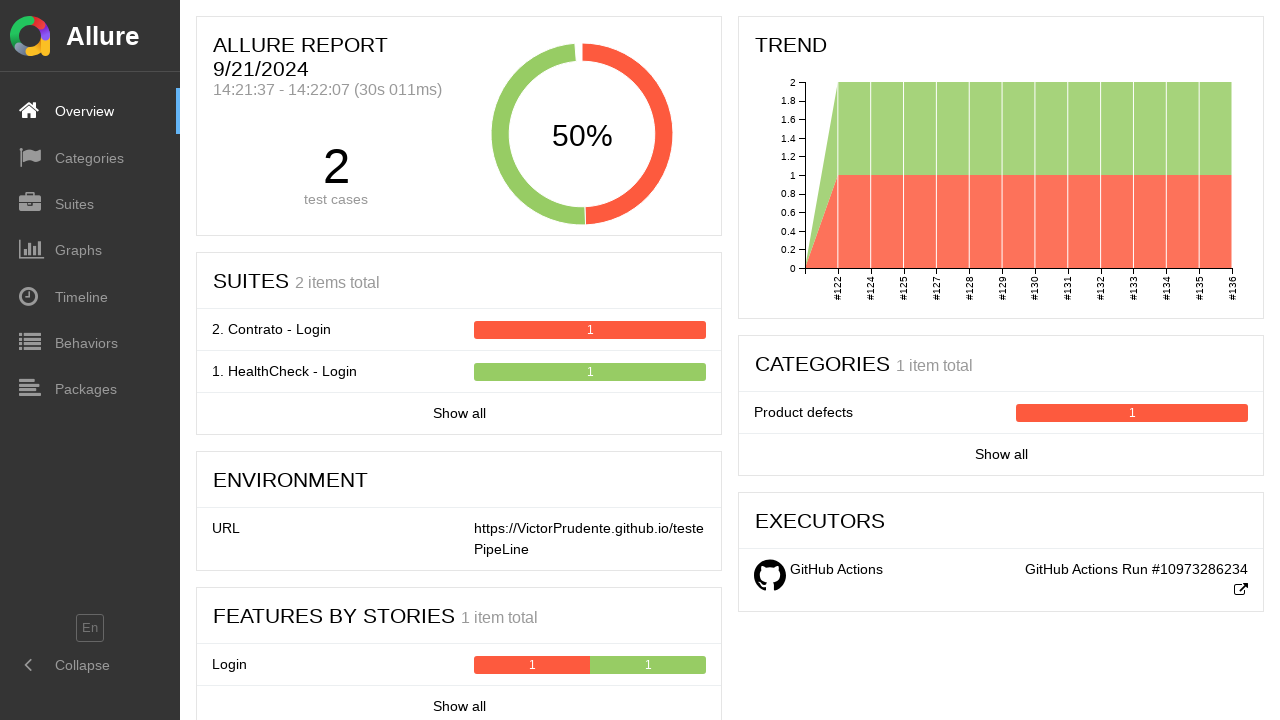

Elapsed time widget subtitle element is now visible
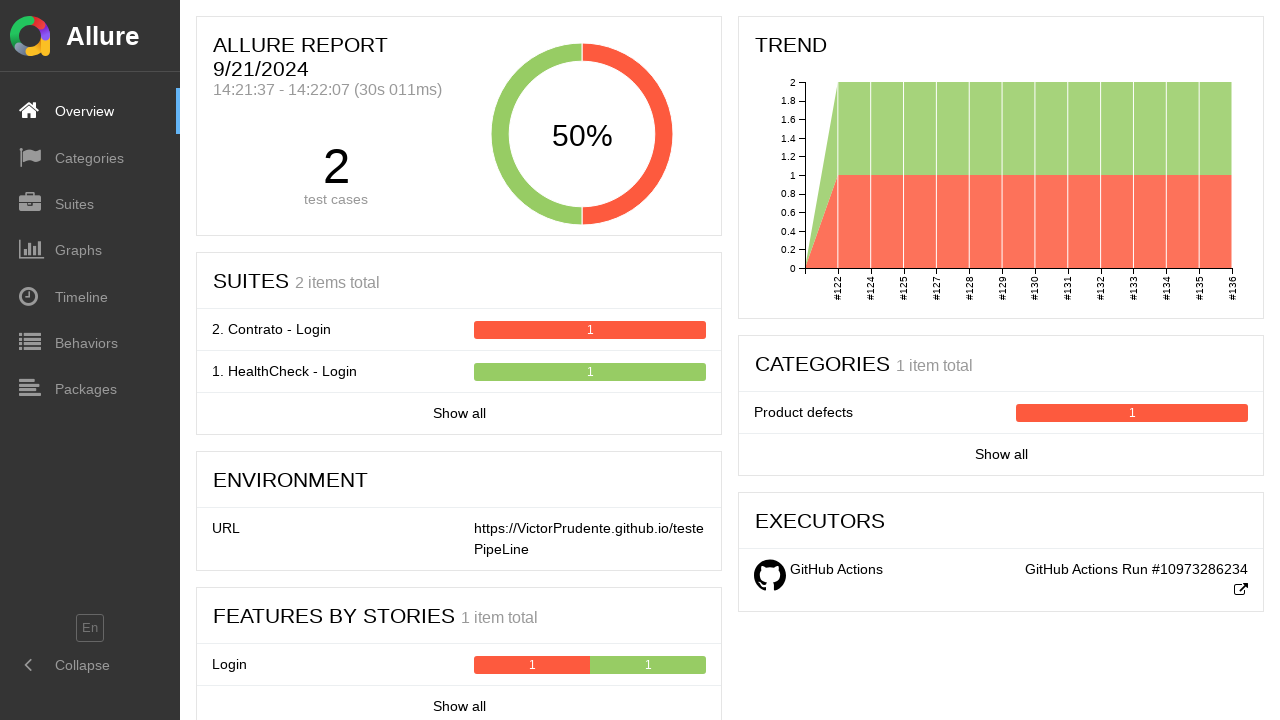

Failures count element is present in the report
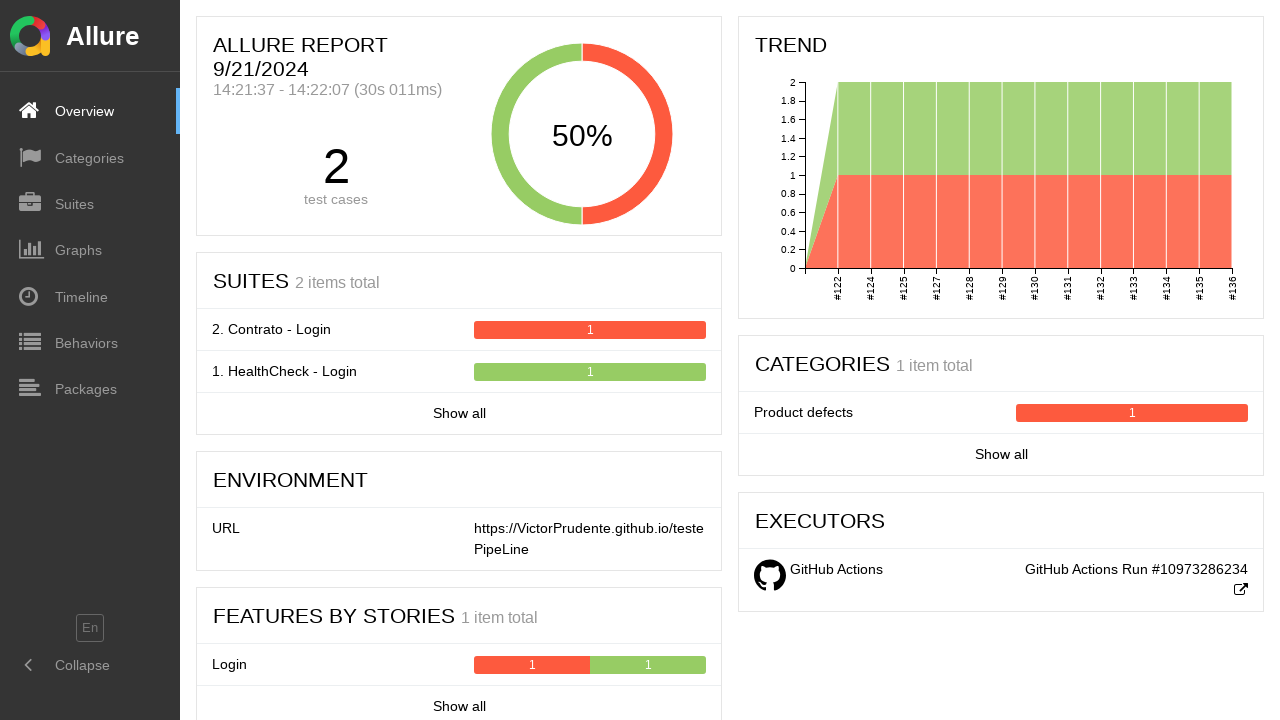

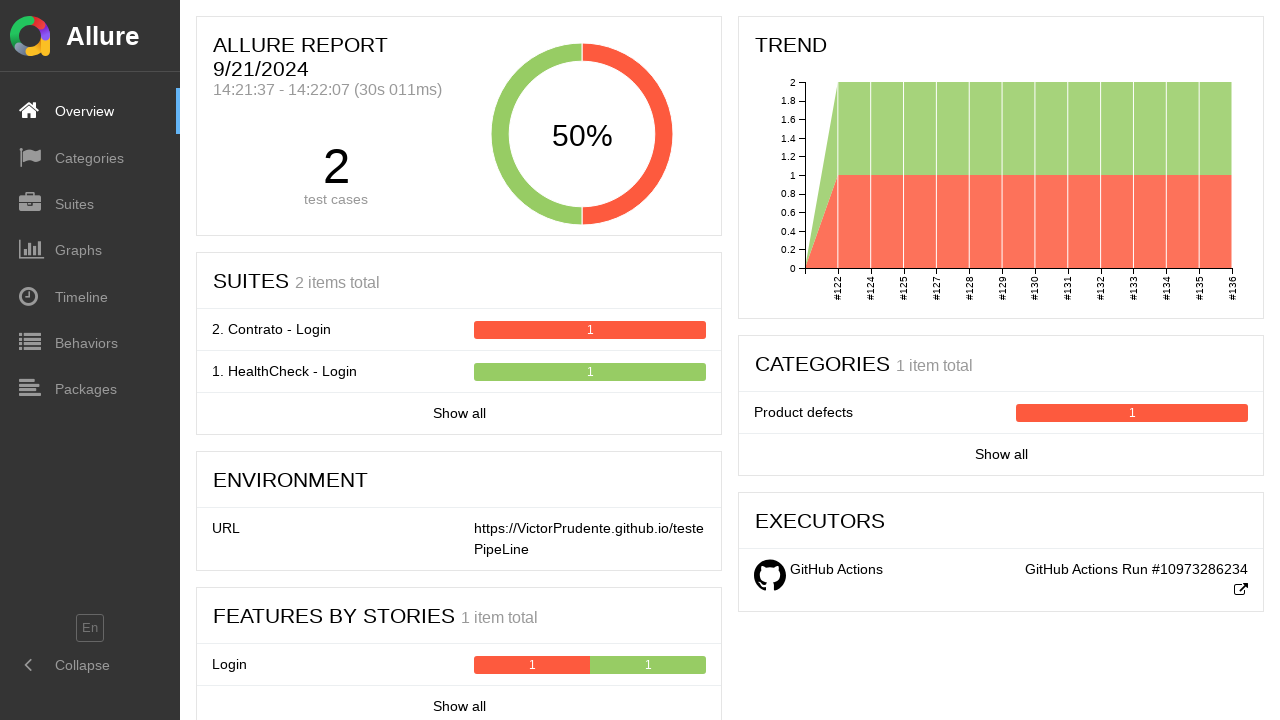